Tests drag and drop functionality by dragging an element onto a droppable target within an iframe on the jQuery UI droppable demo page

Starting URL: https://jqueryui.com/droppable/

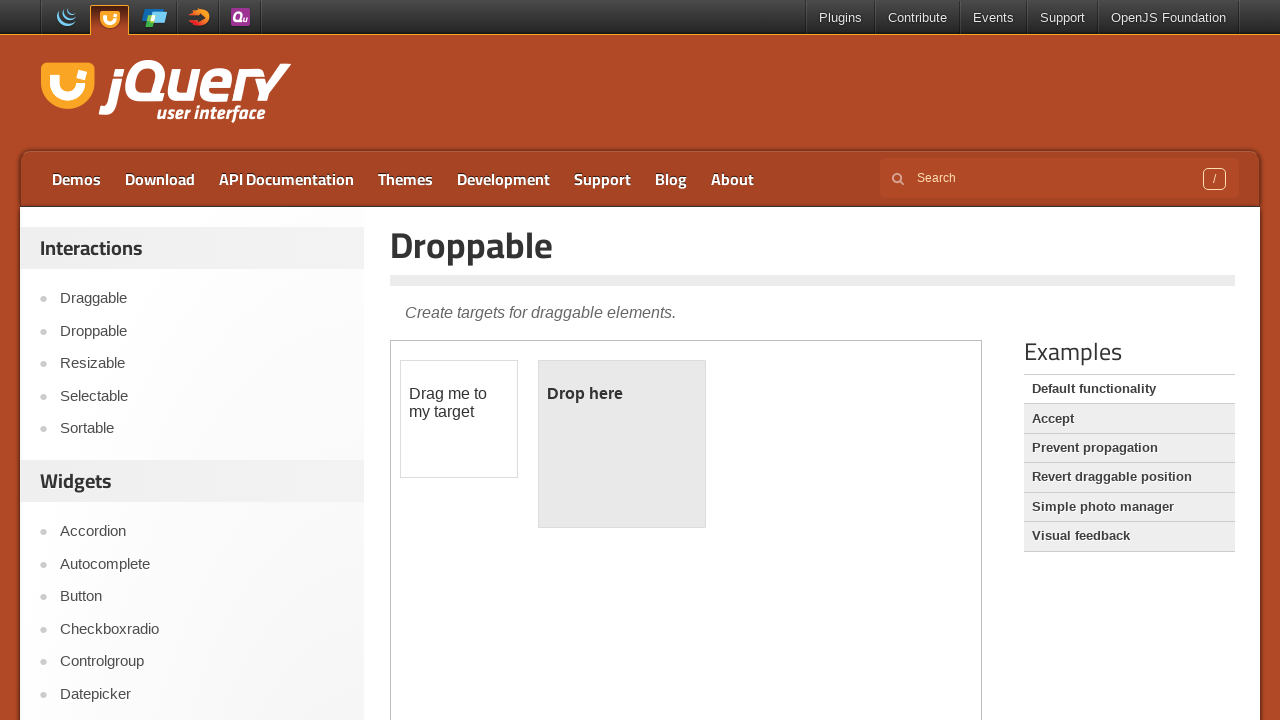

Located demo iframe
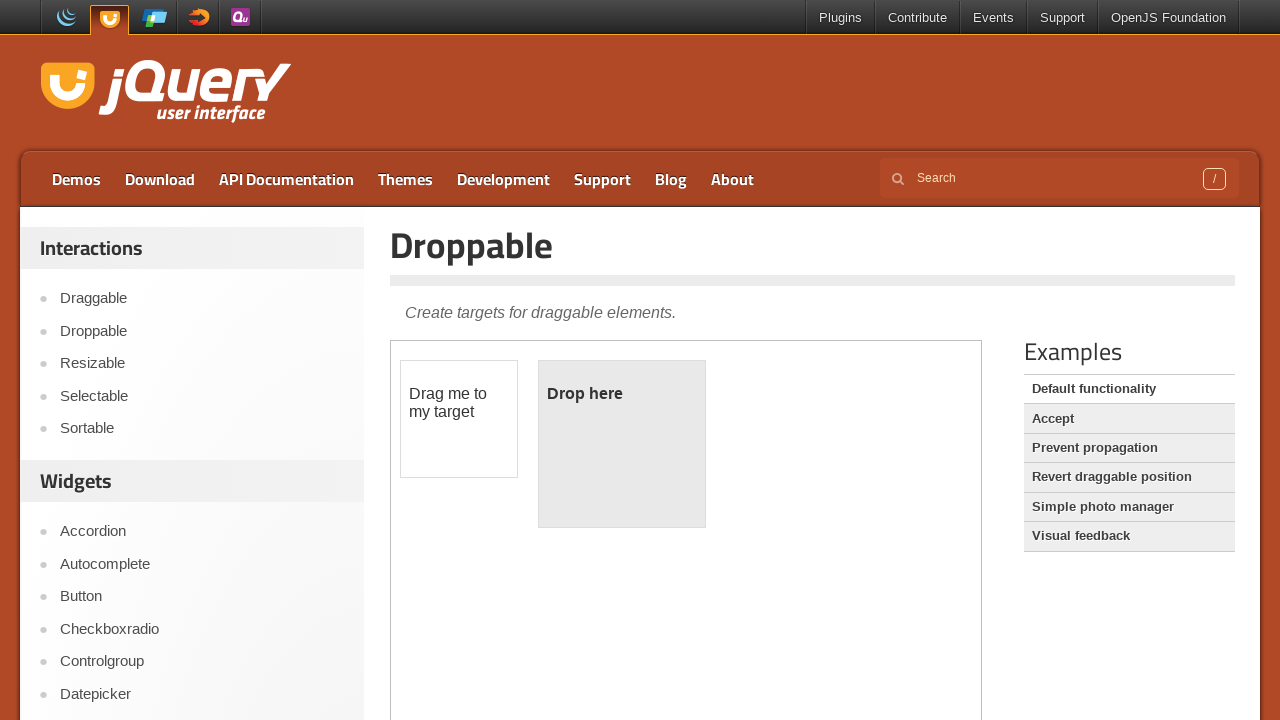

Located draggable element with id 'draggable'
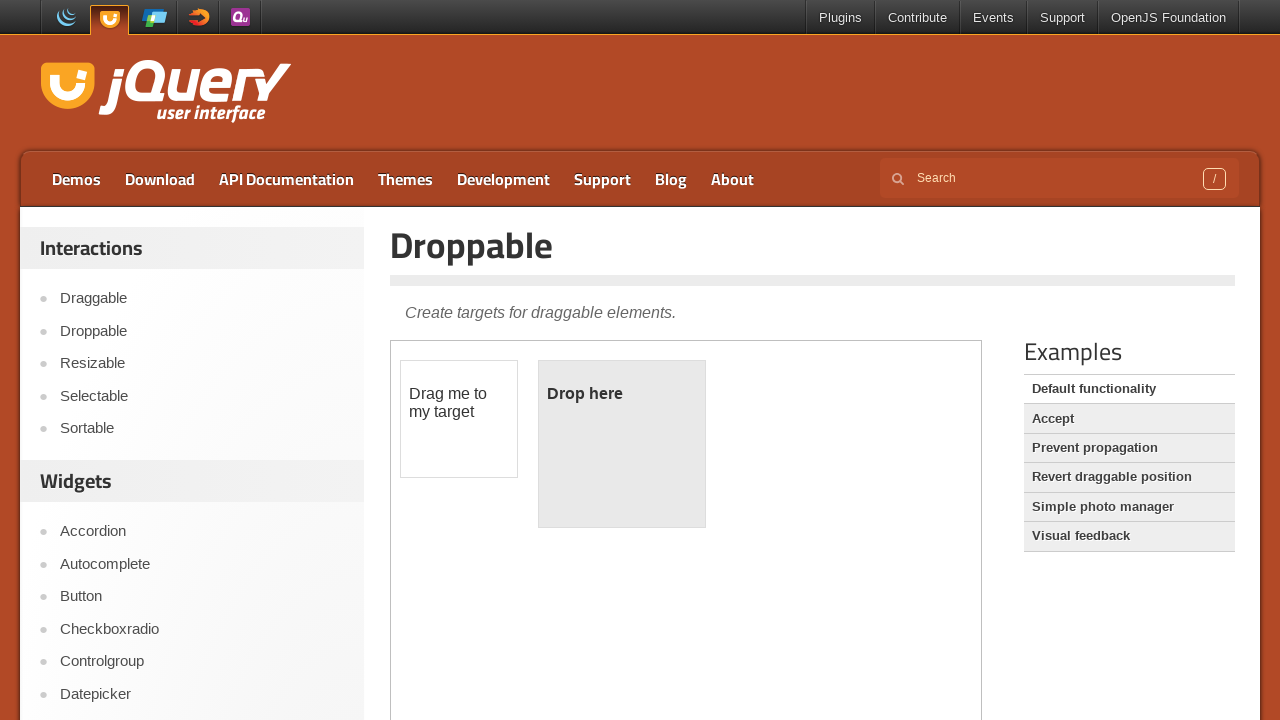

Located droppable target element with id 'droppable'
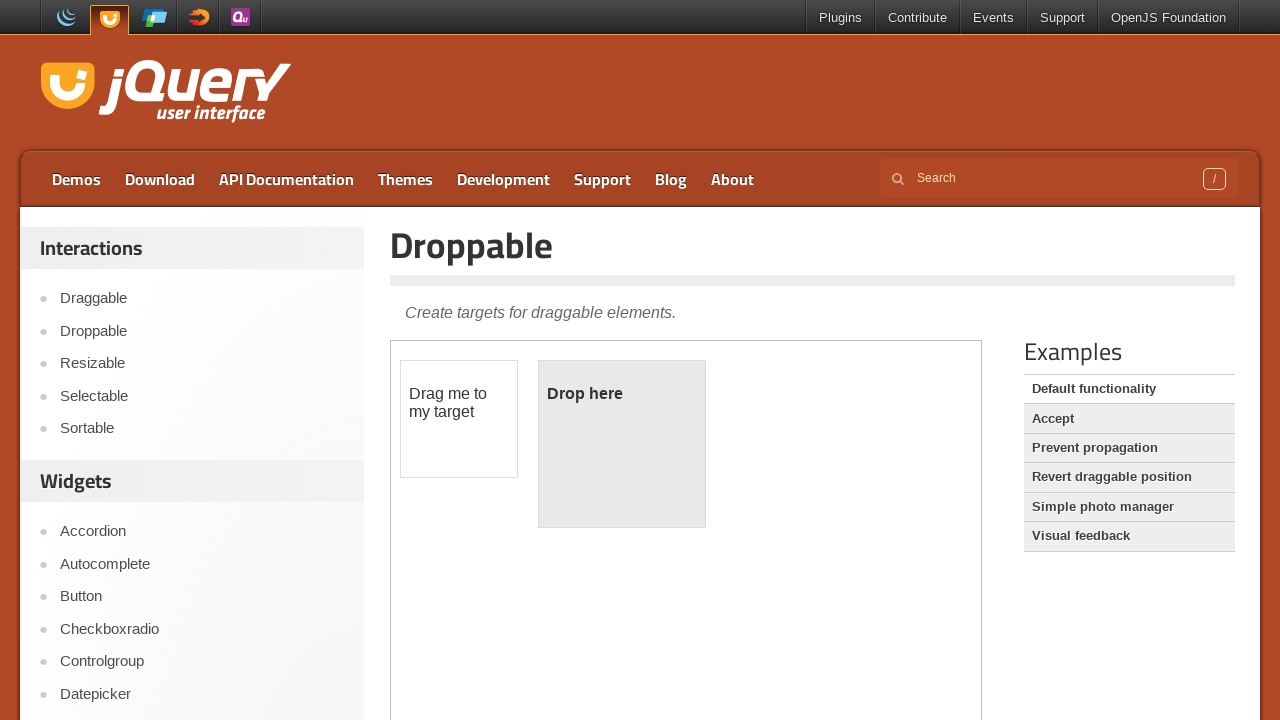

Dragged draggable element onto droppable target at (622, 444)
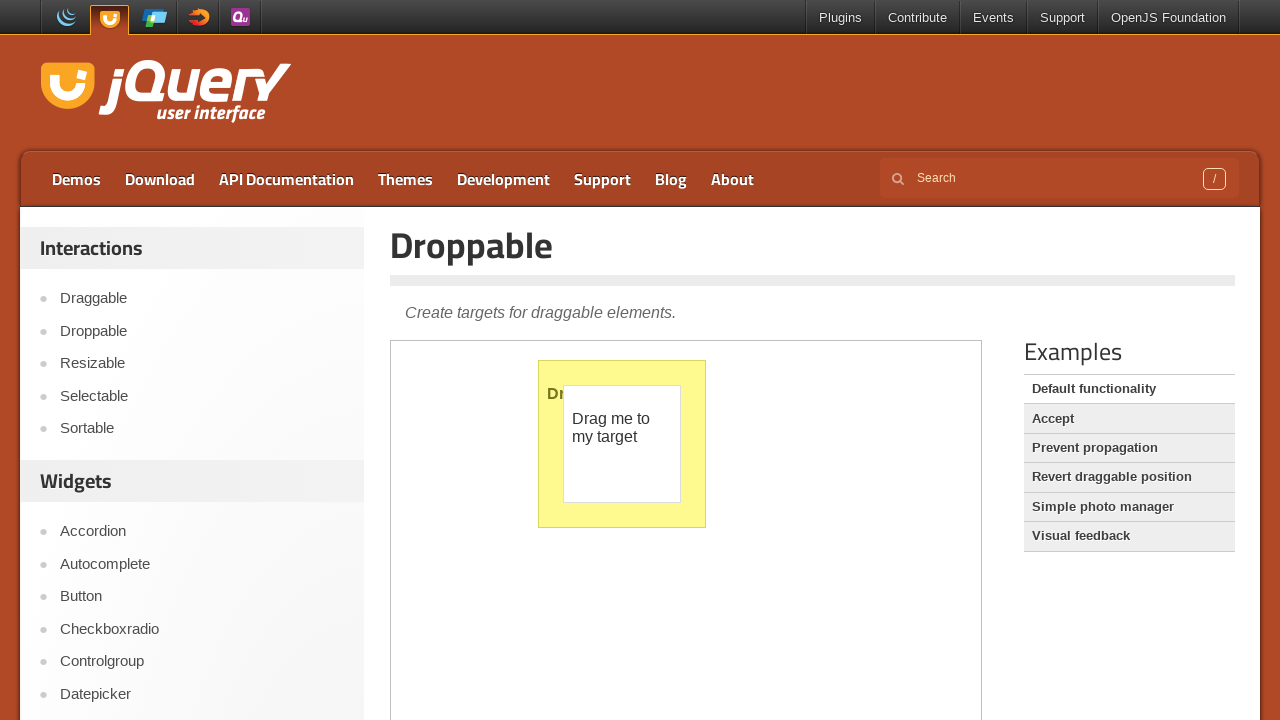

Waited 1000ms for drop animation to complete
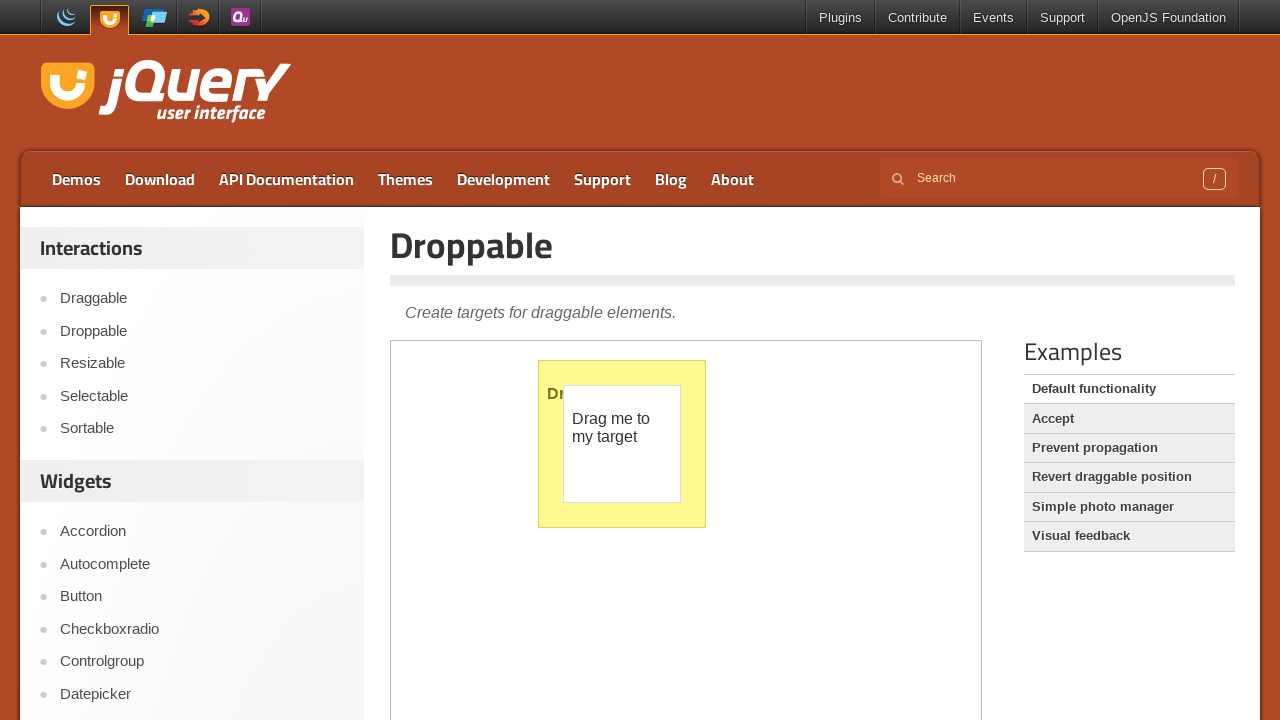

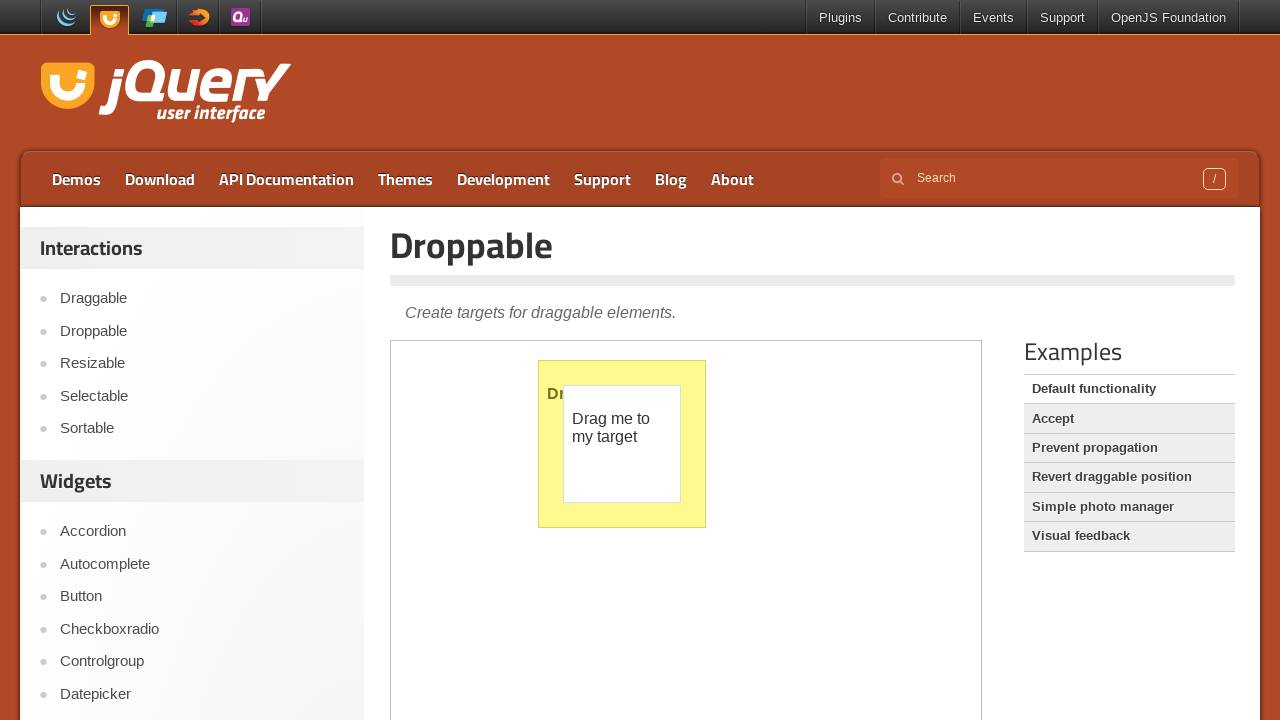